Tests finding an element by ID and verifying its text content on a locators example page

Starting URL: https://kristinek.github.io/site/examples/locators

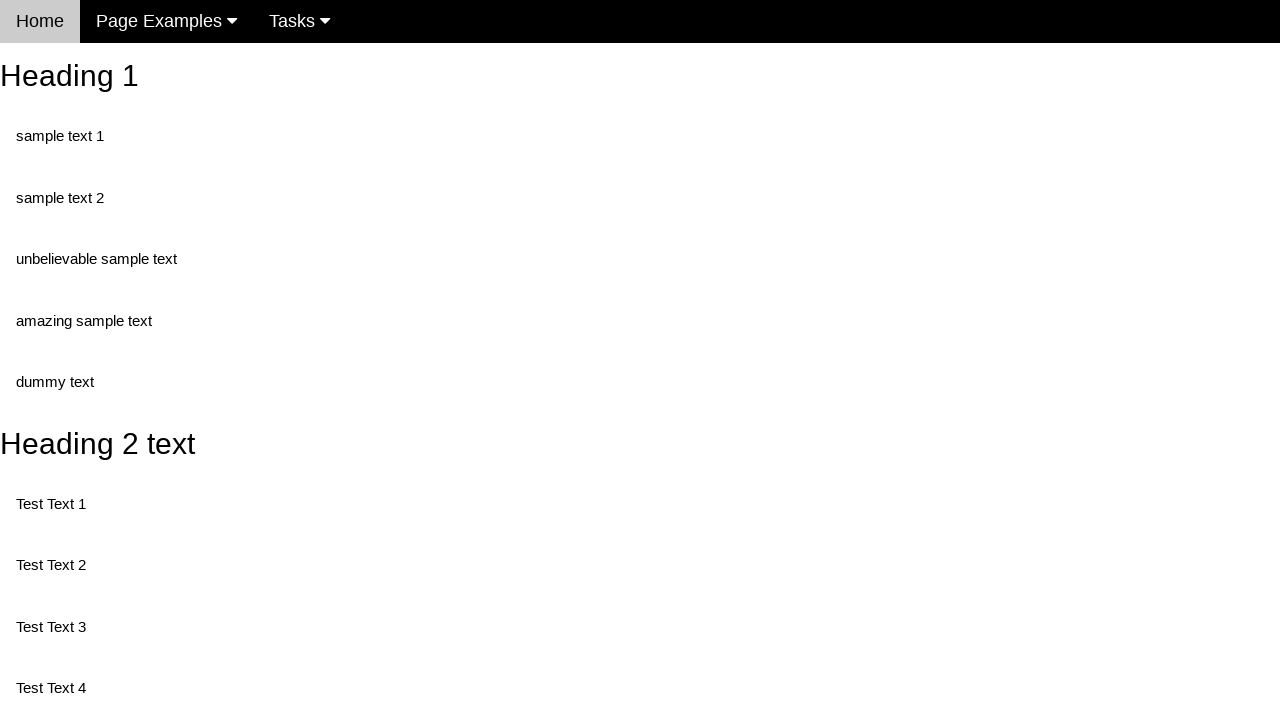

Navigated to locators example page
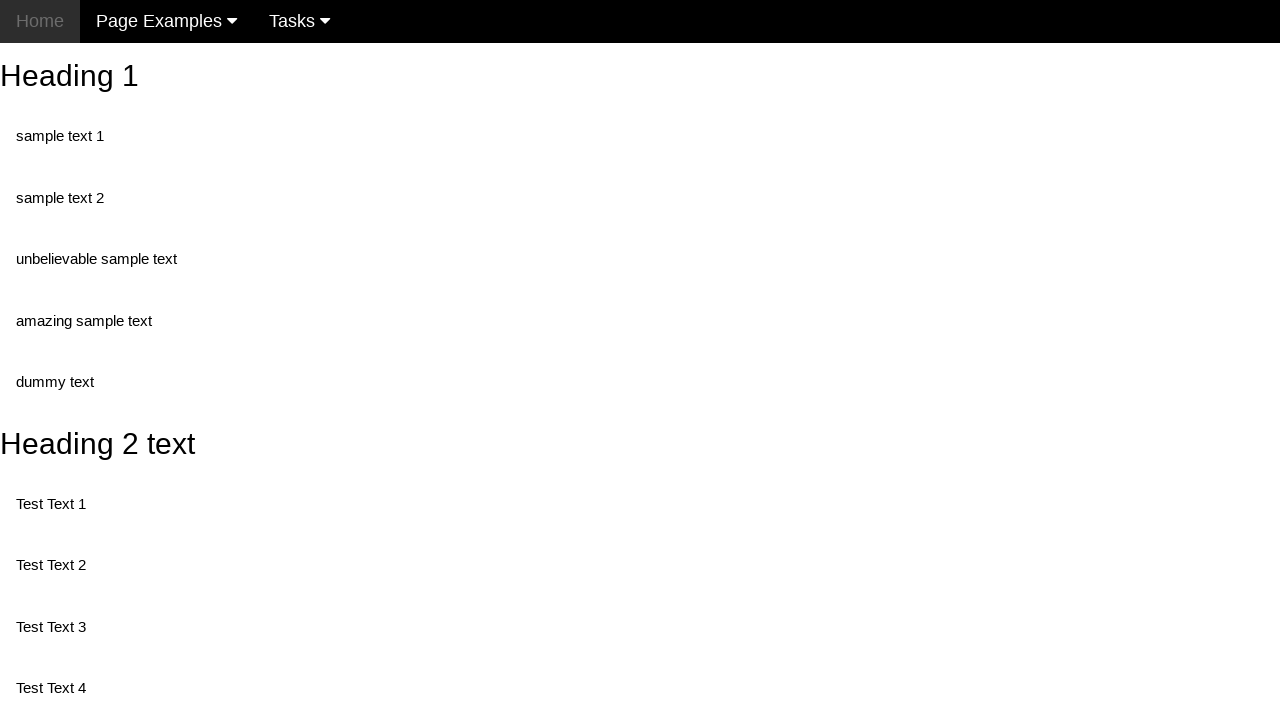

Retrieved text content from element with id 'heading_2'
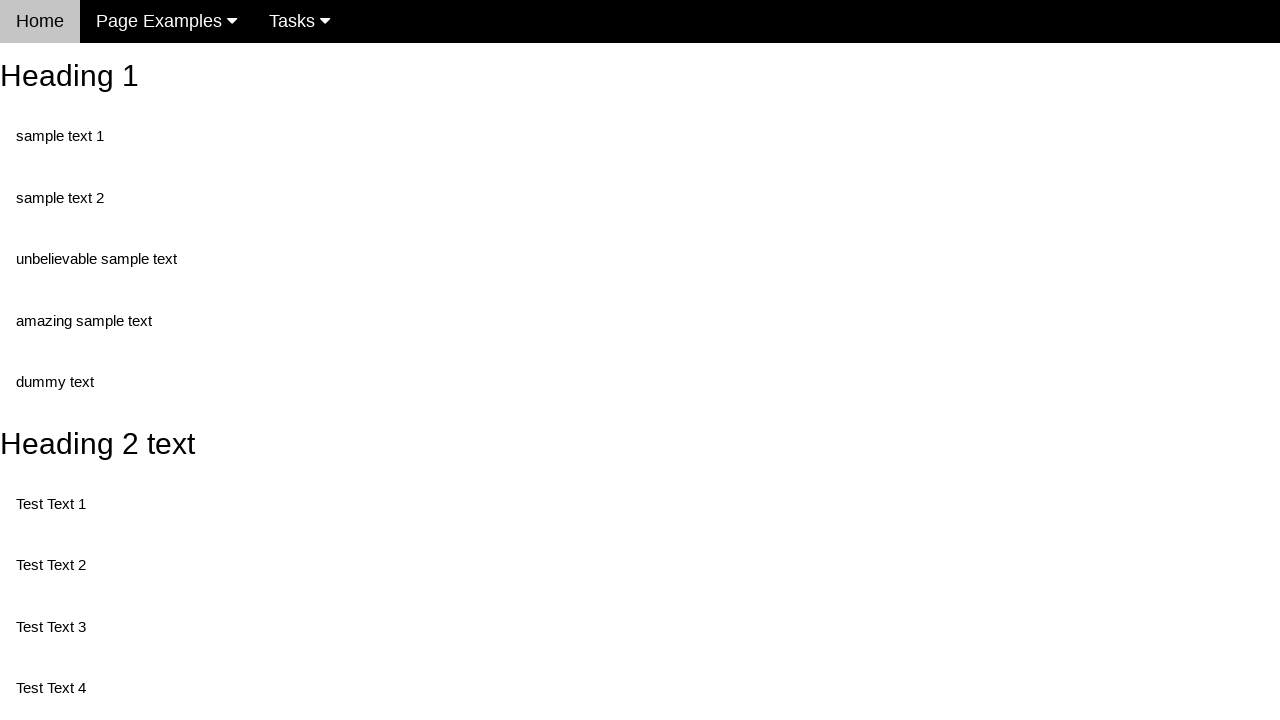

Printed heading text content
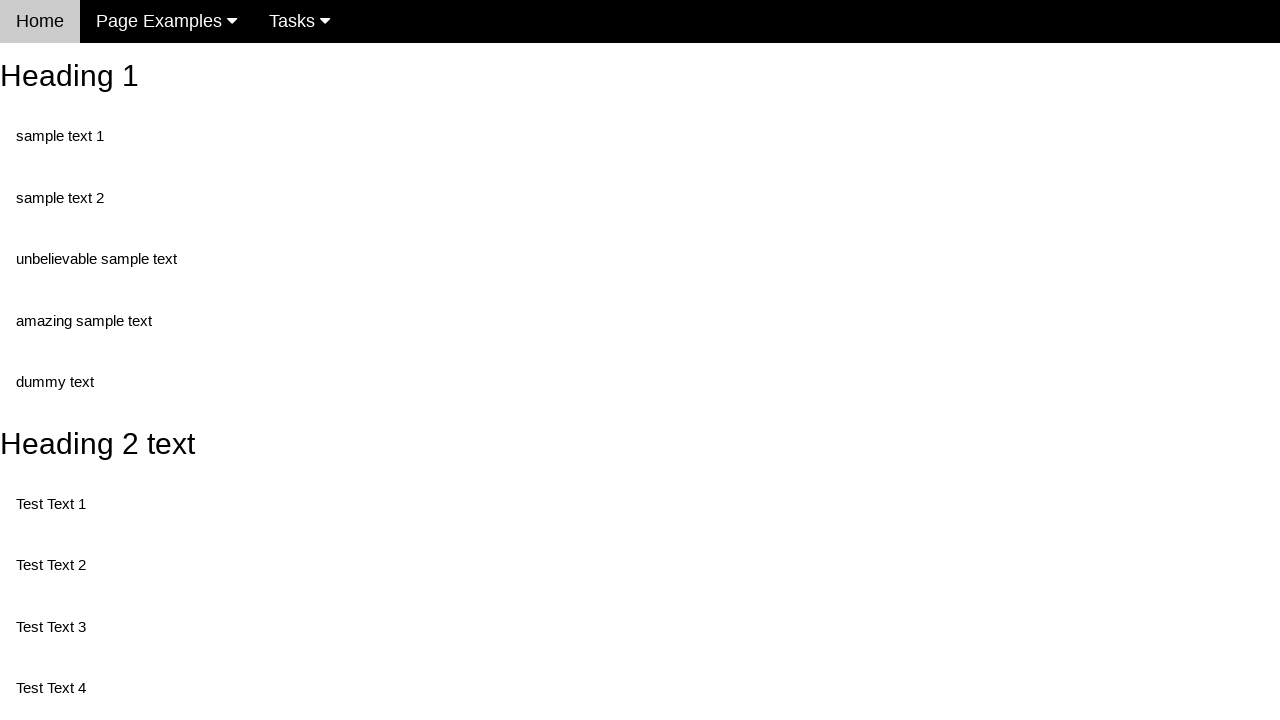

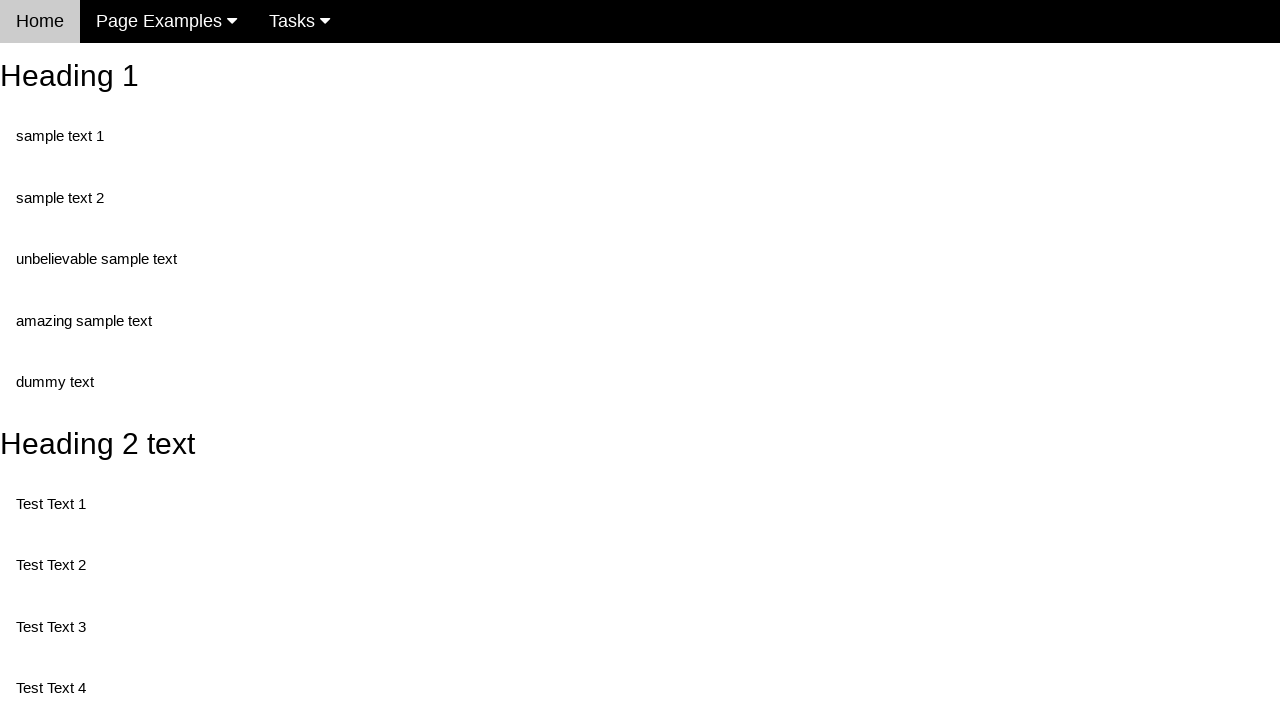